Tests that Clear completed button is hidden when there are no completed items

Starting URL: https://demo.playwright.dev/todomvc

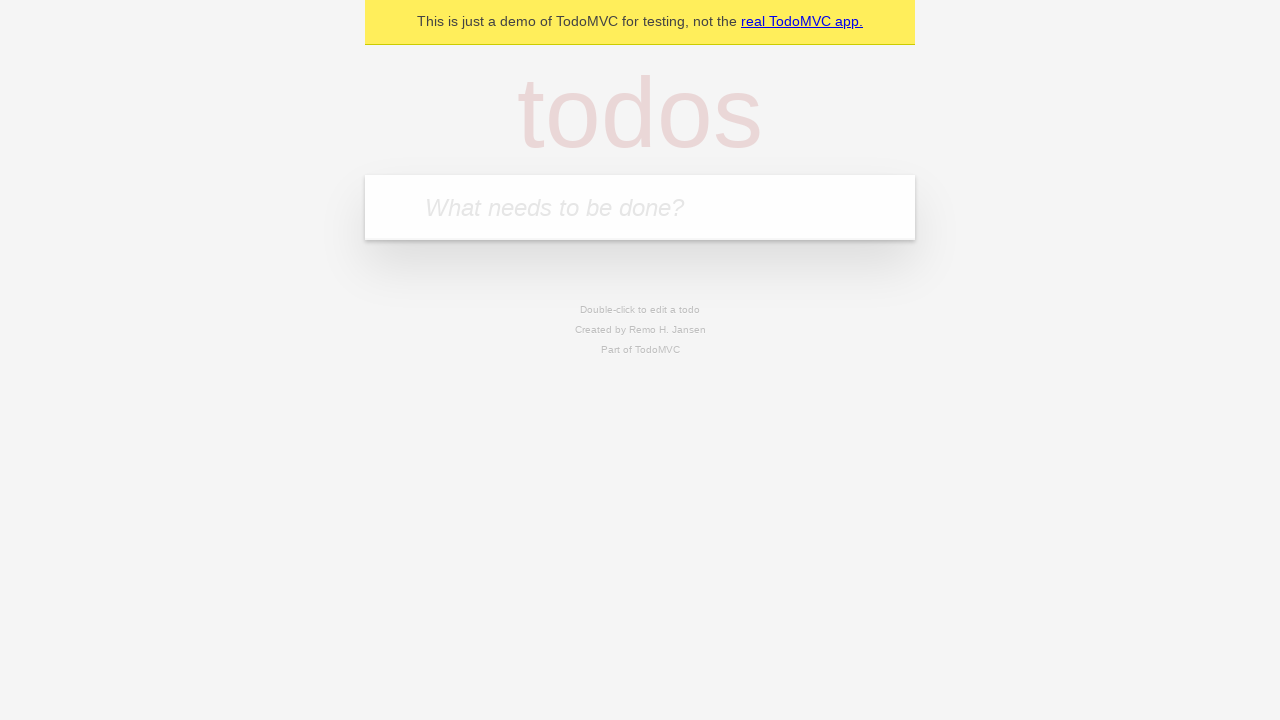

Located the 'What needs to be done?' input field
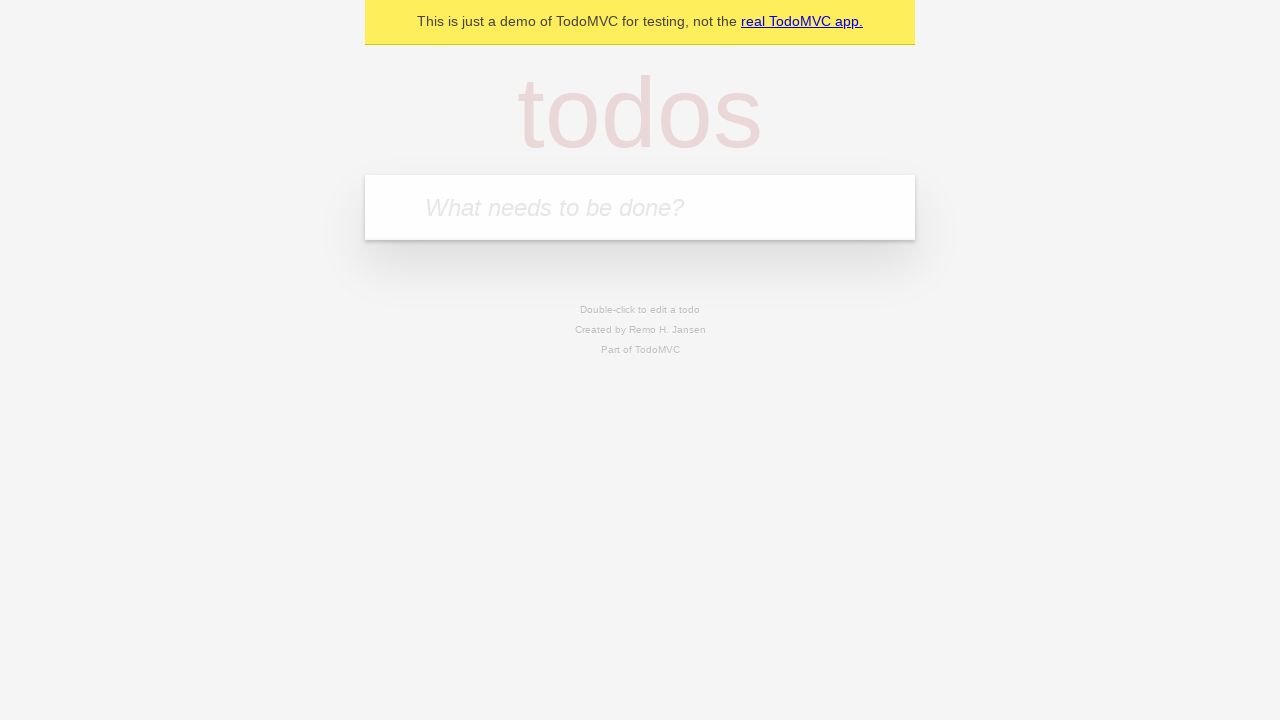

Filled todo input with 'buy some cheese' on internal:attr=[placeholder="What needs to be done?"i]
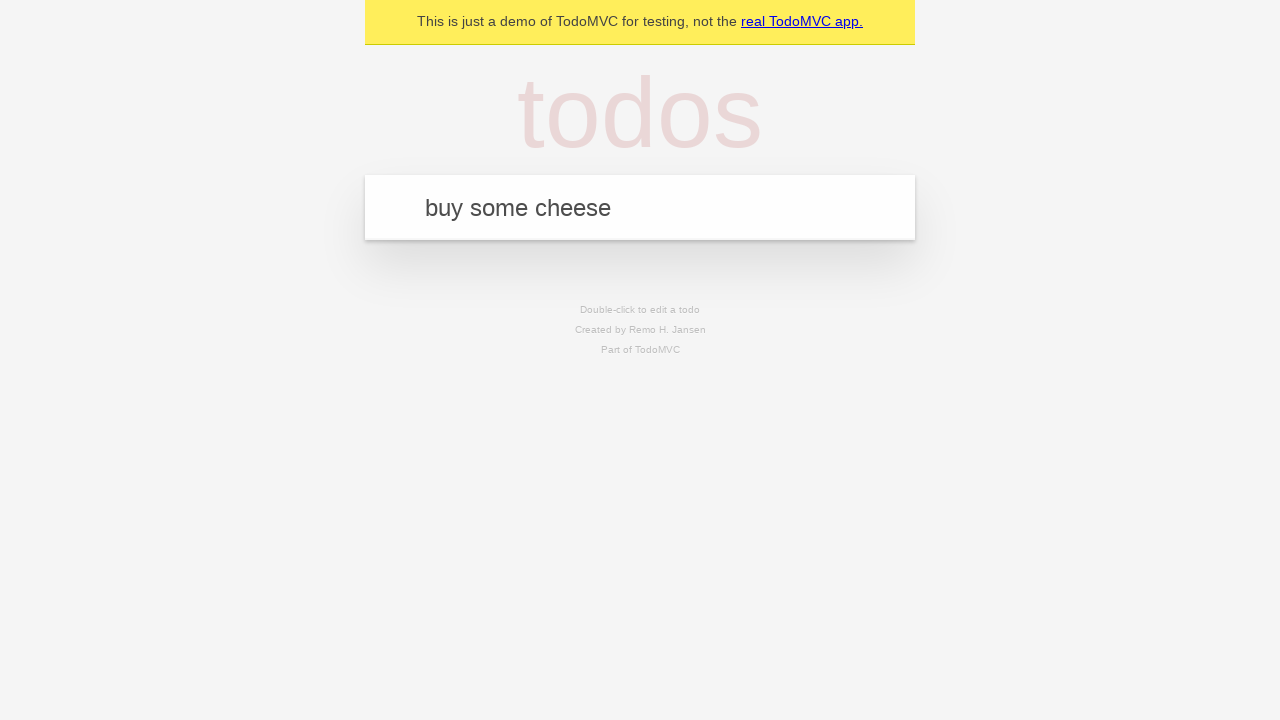

Pressed Enter to add todo 'buy some cheese' on internal:attr=[placeholder="What needs to be done?"i]
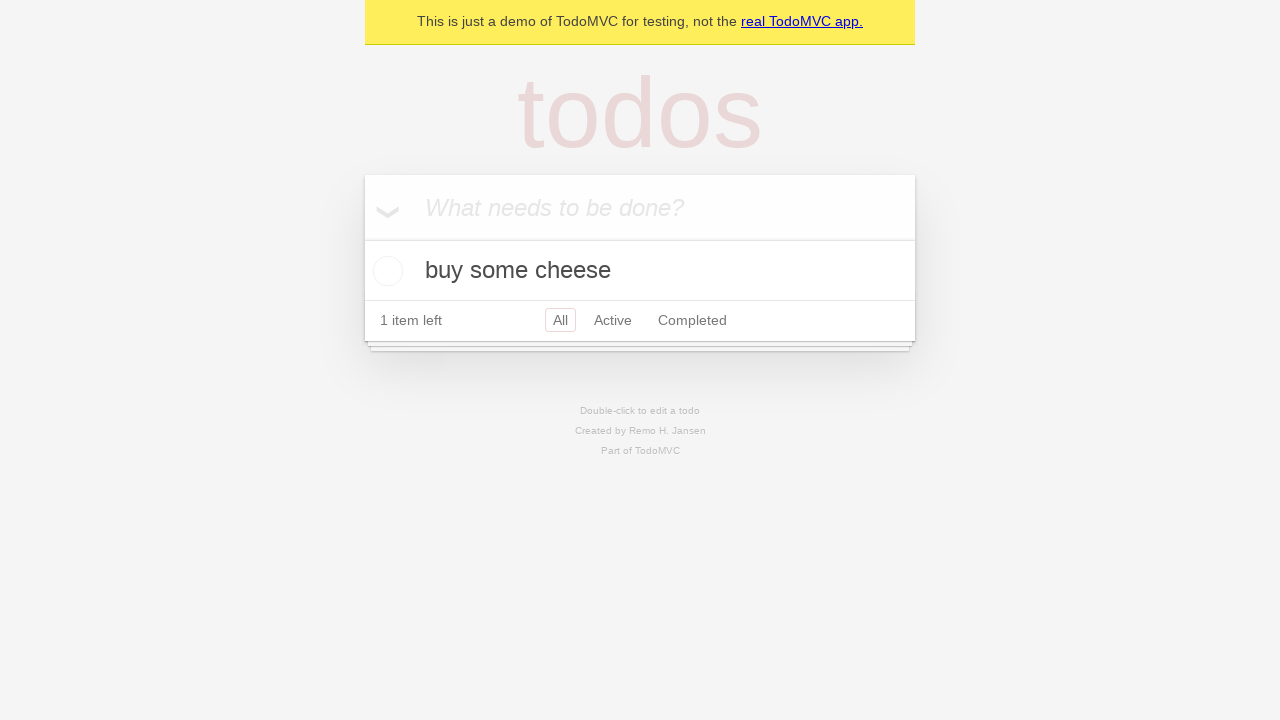

Filled todo input with 'feed the cat' on internal:attr=[placeholder="What needs to be done?"i]
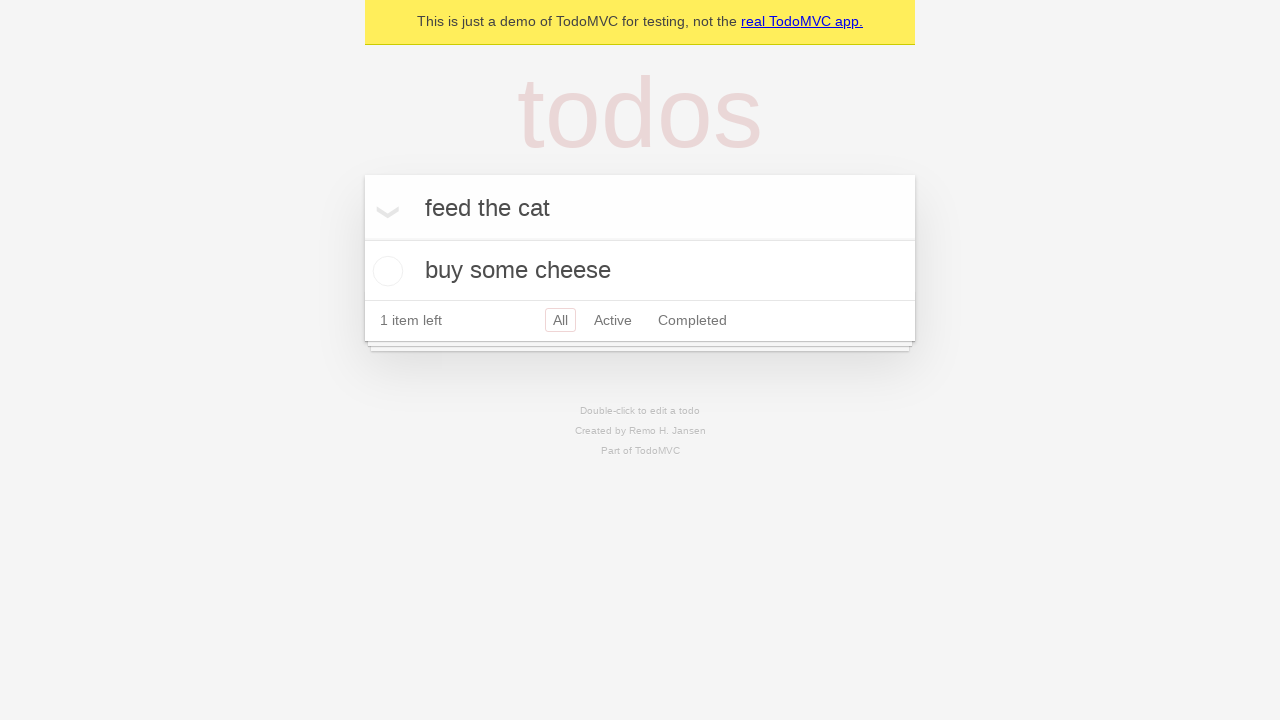

Pressed Enter to add todo 'feed the cat' on internal:attr=[placeholder="What needs to be done?"i]
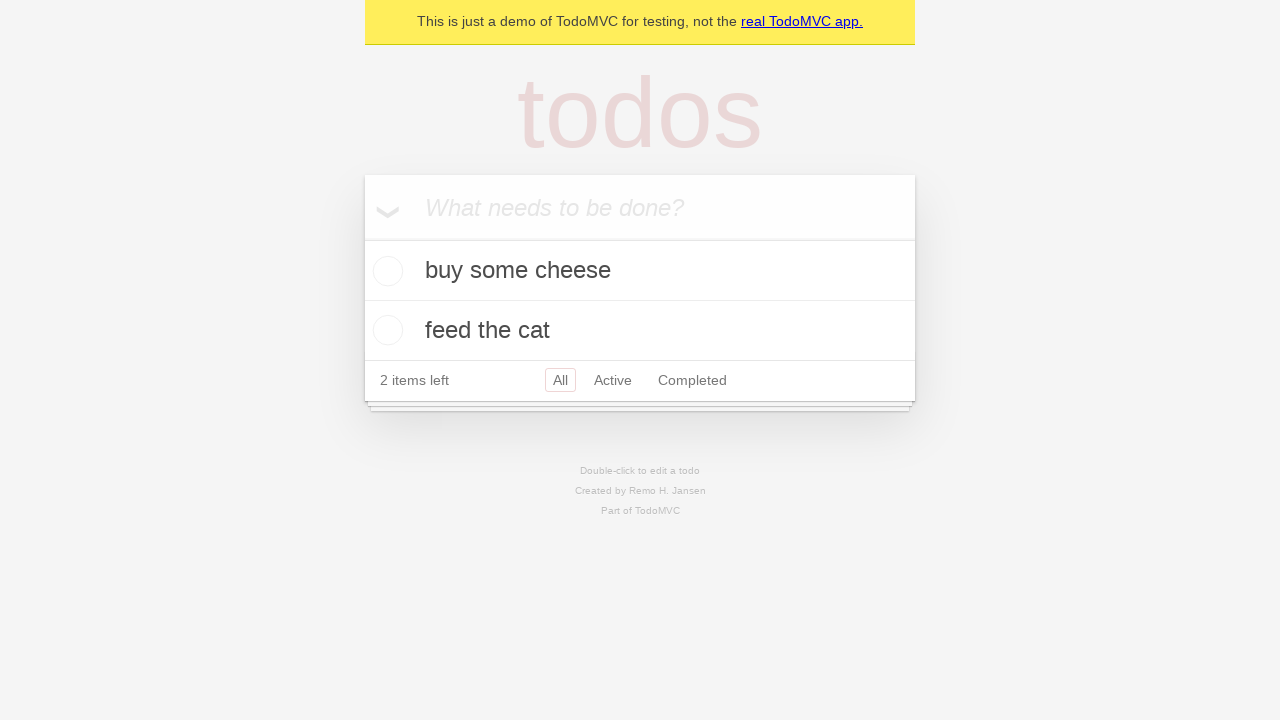

Filled todo input with 'book a doctors appointment' on internal:attr=[placeholder="What needs to be done?"i]
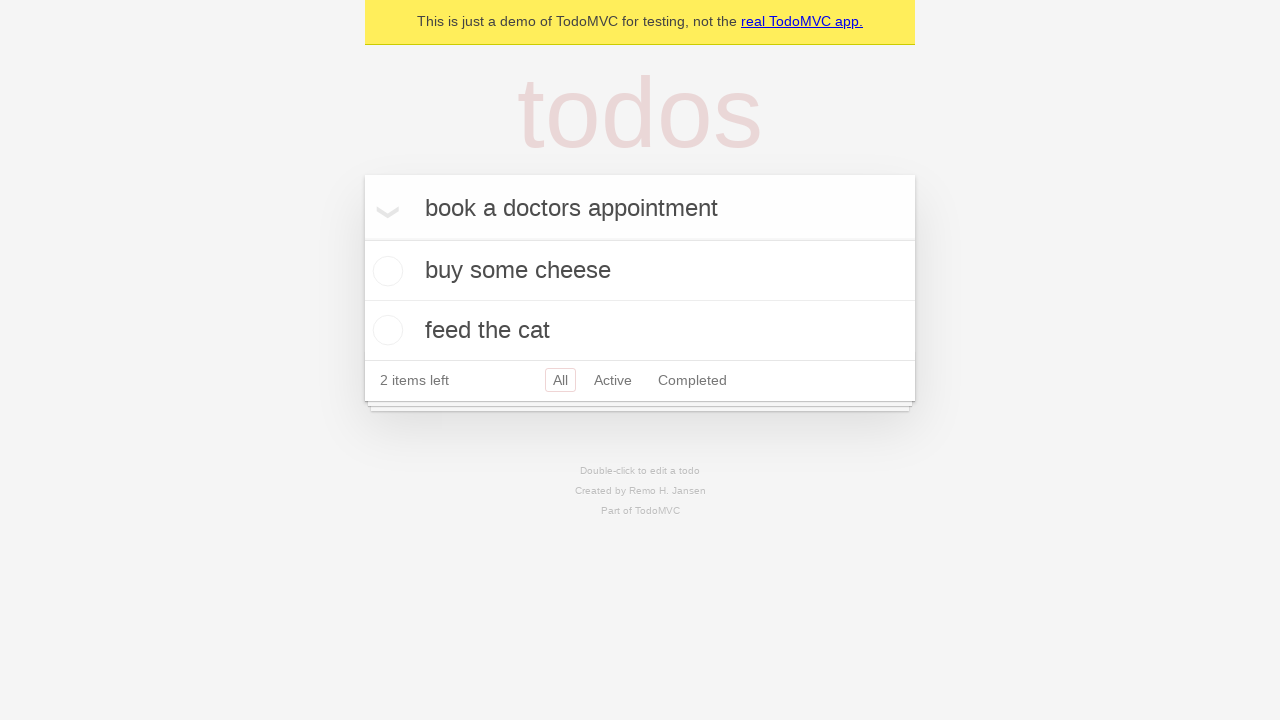

Pressed Enter to add todo 'book a doctors appointment' on internal:attr=[placeholder="What needs to be done?"i]
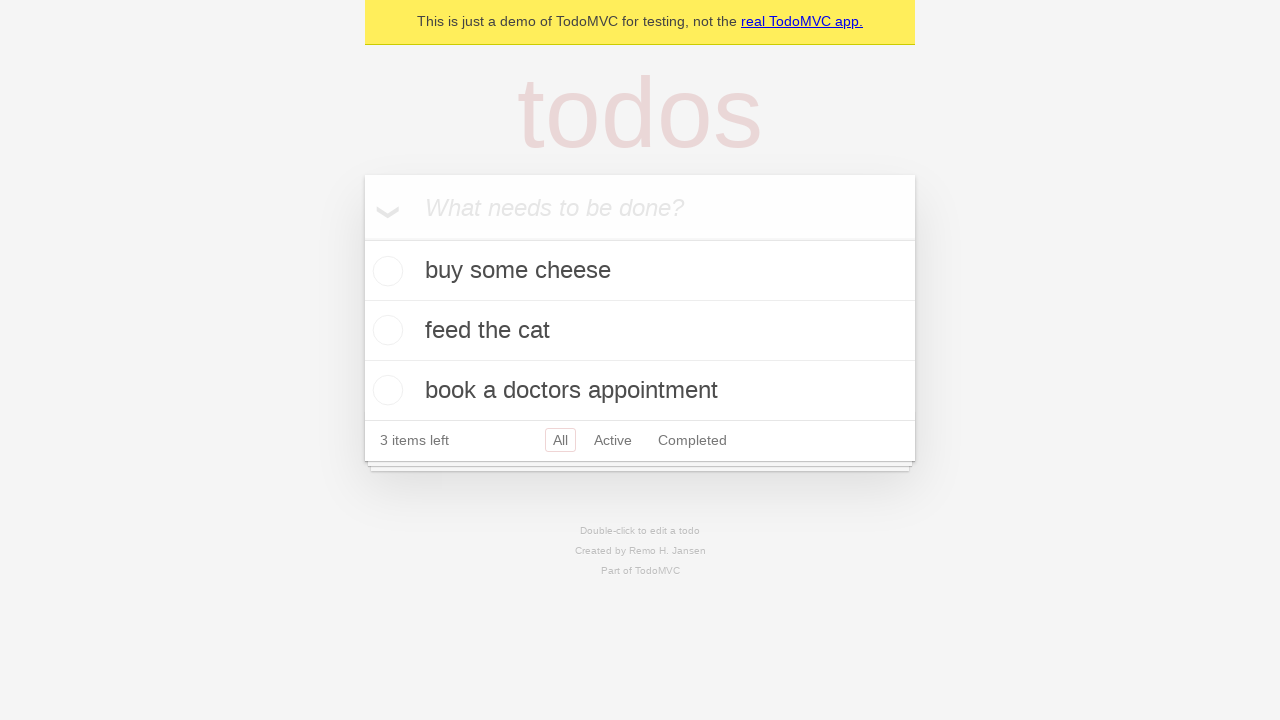

Waited for all 3 todo items to be added to the list
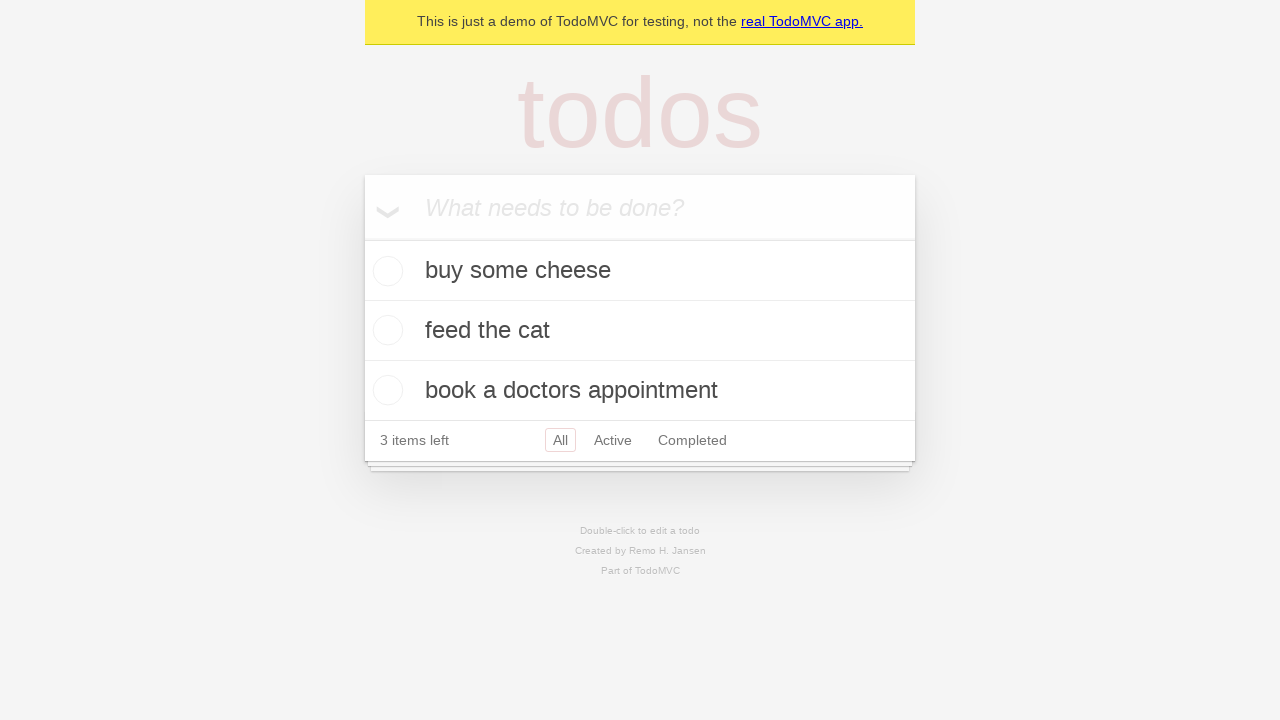

Checked the first todo item as completed at (385, 271) on .todo-list li .toggle >> nth=0
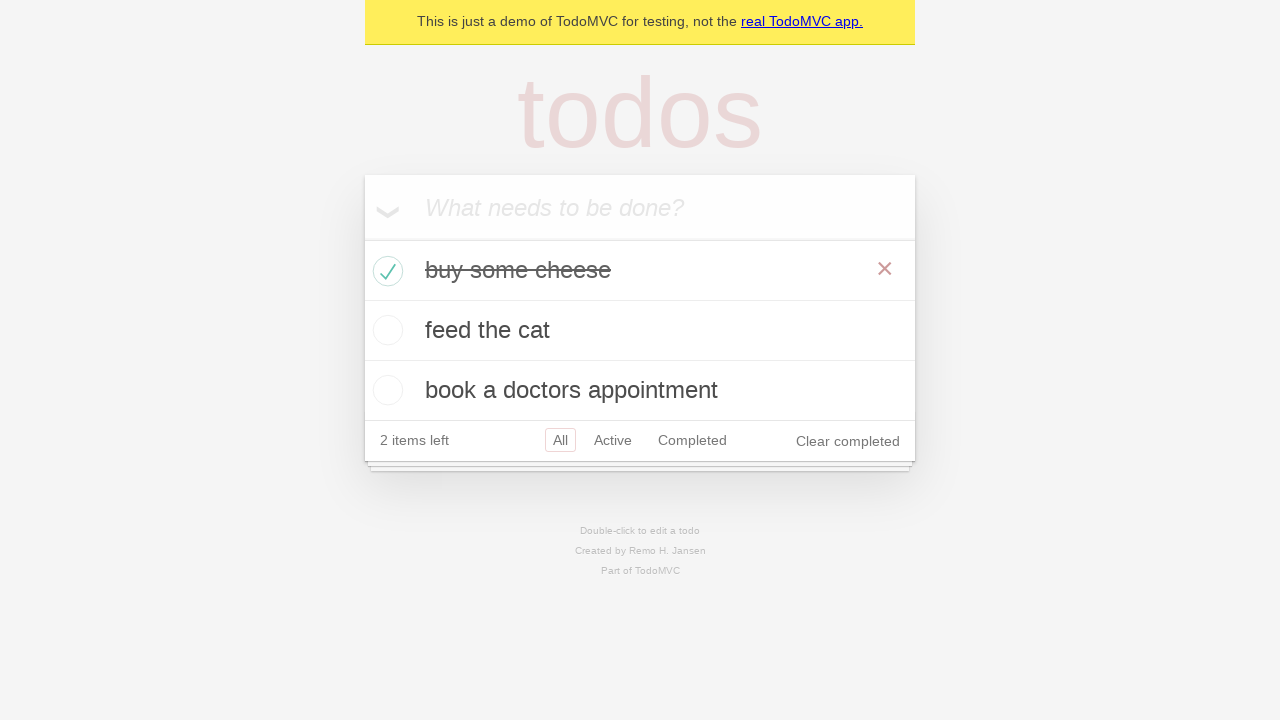

Clicked the 'Clear completed' button at (848, 441) on internal:role=button[name="Clear completed"i]
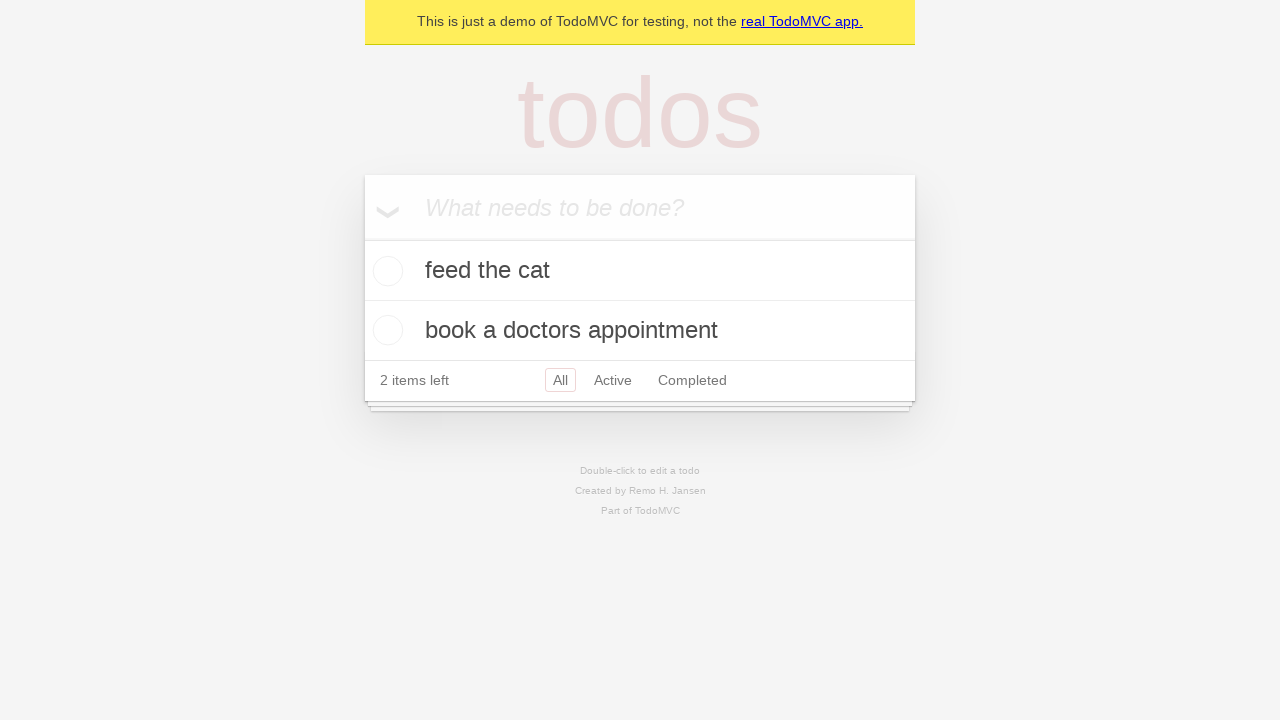

Waited for Clear completed button to be hidden (no completed items remain)
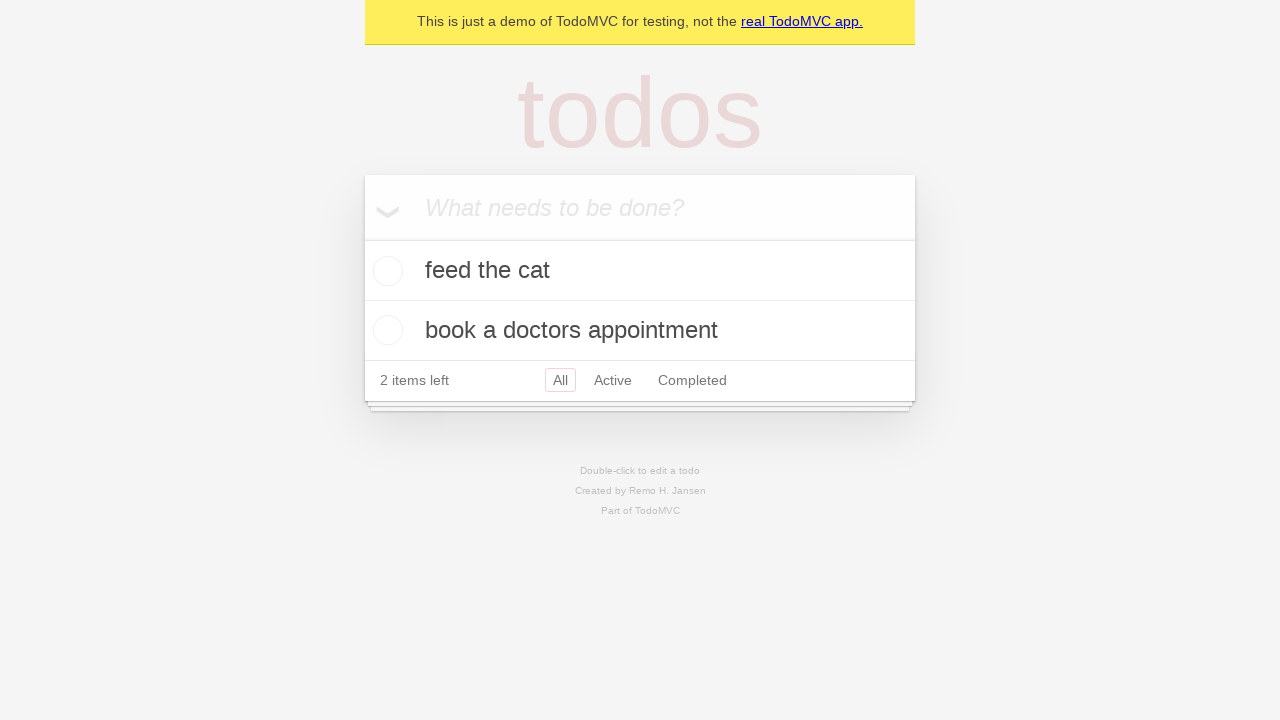

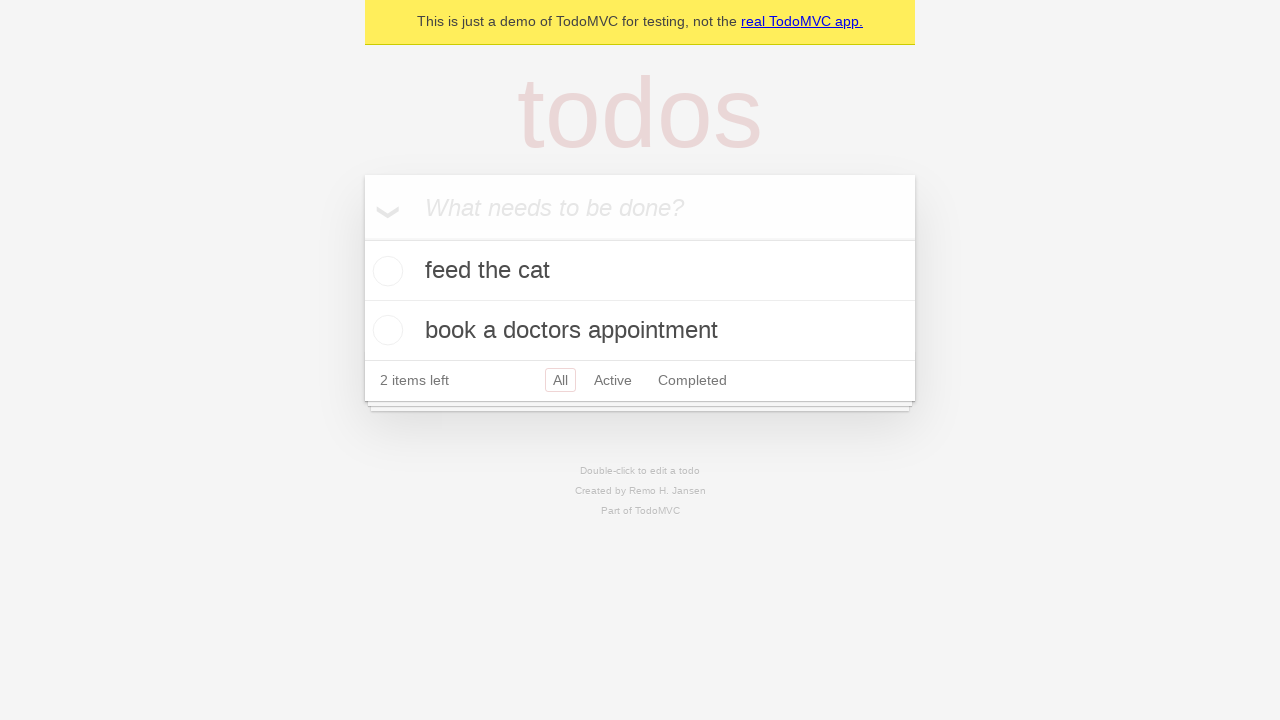